Tests opening multiple links from a footer column in new tabs and navigating through all opened windows to verify page titles

Starting URL: https://rahulshettyacademy.com/AutomationPractice/

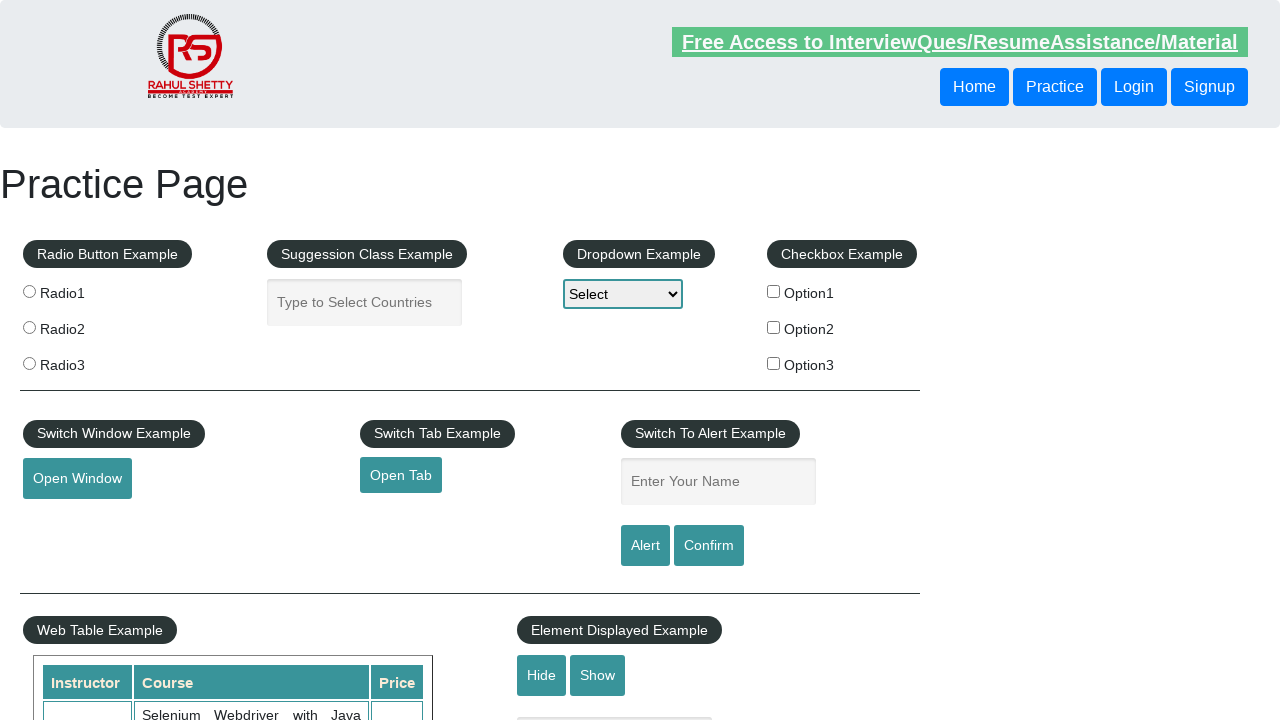

Counted total links on page: 27
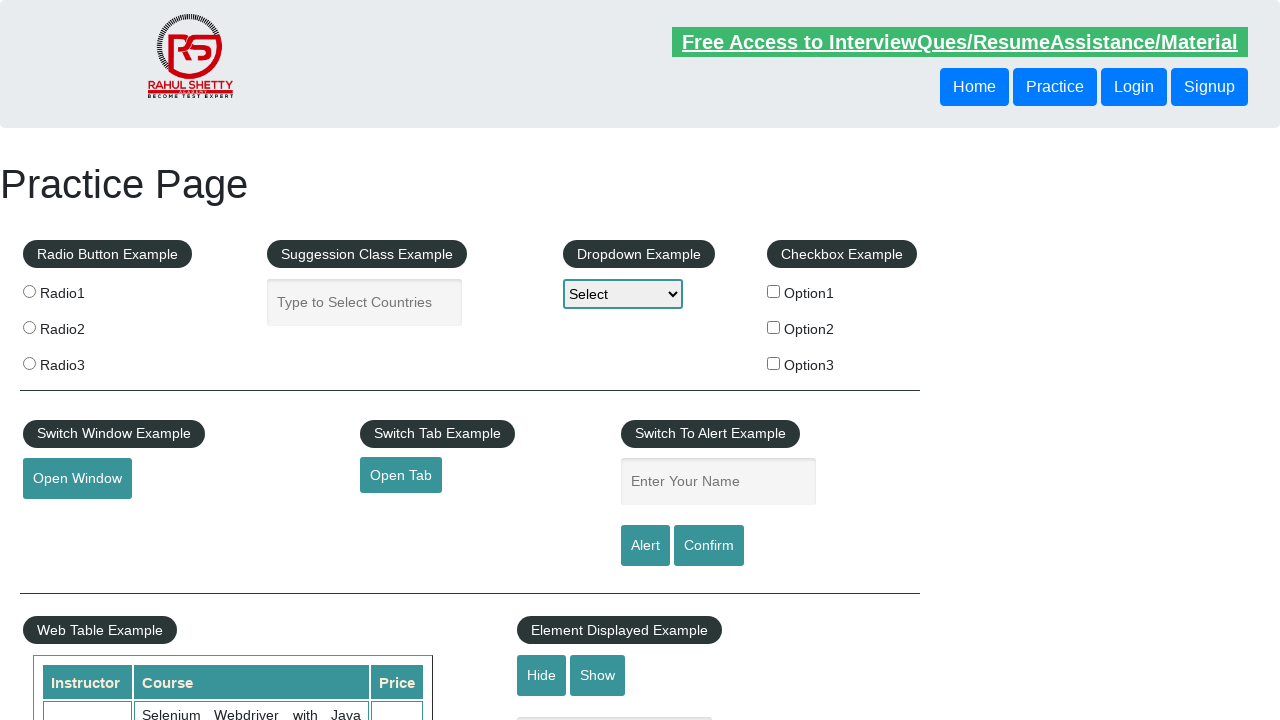

Located footer section with ID 'gf-BIG'
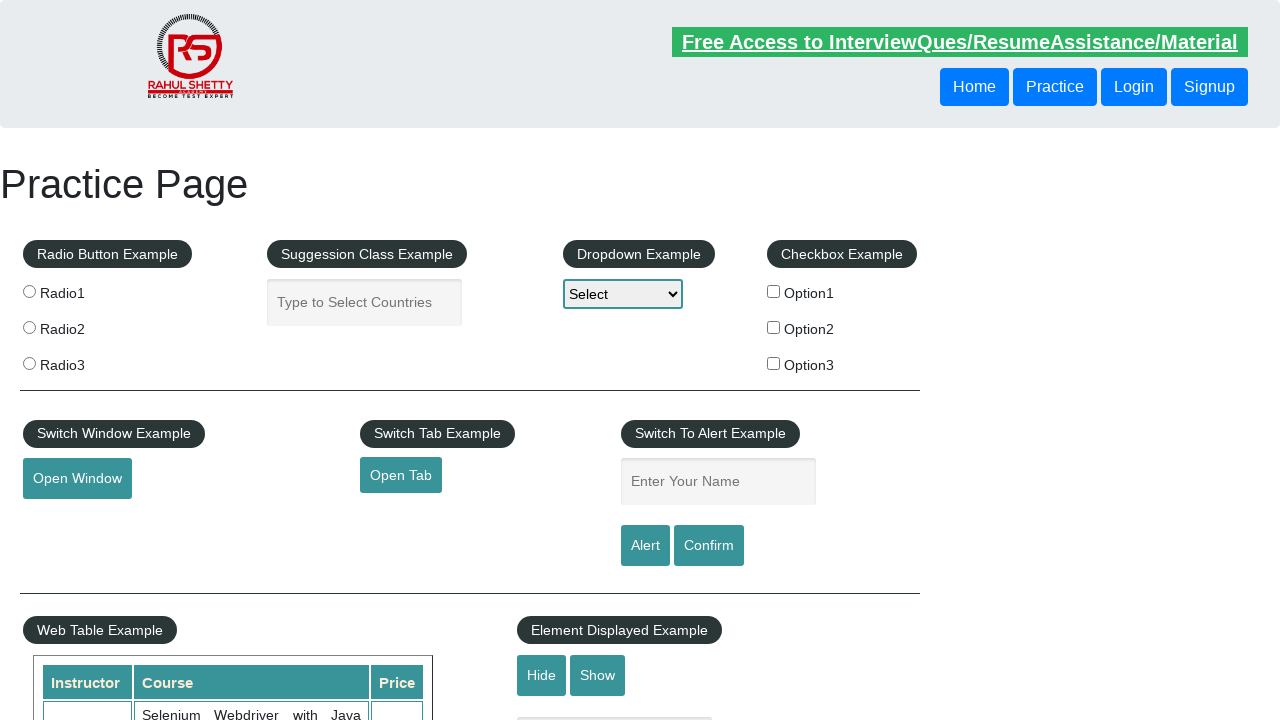

Counted links in footer section: 20
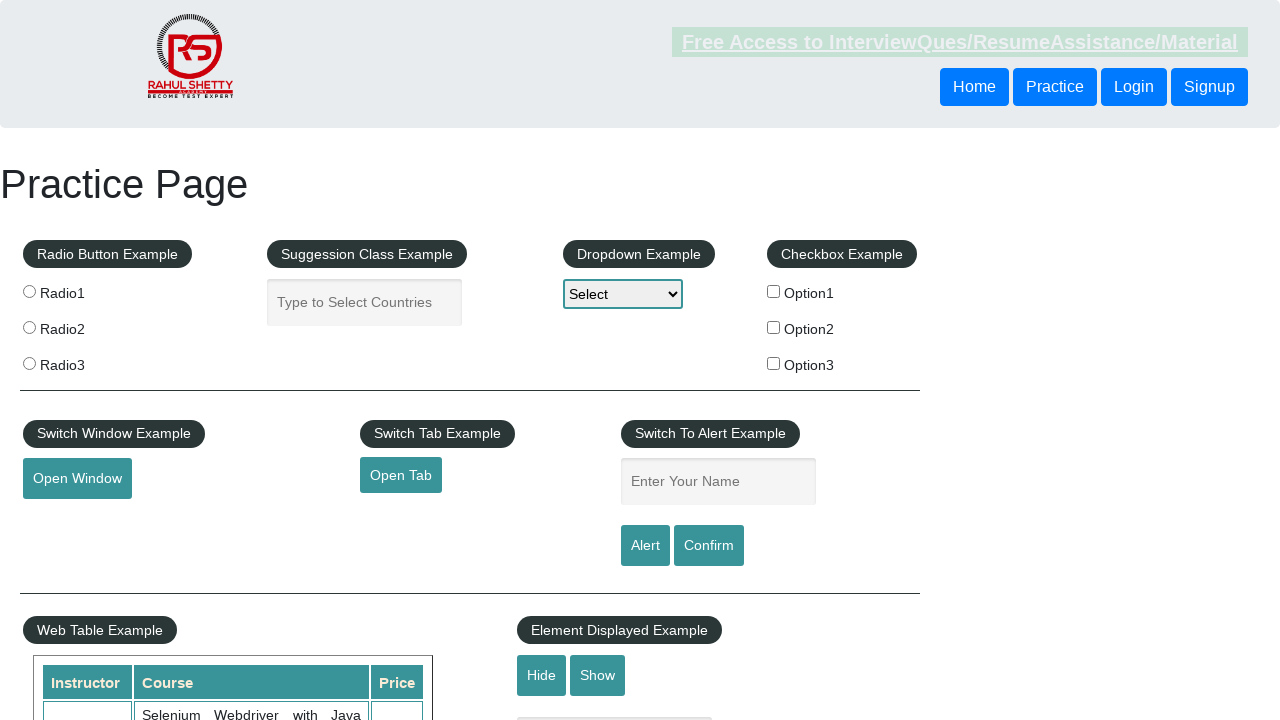

Located first column in footer table
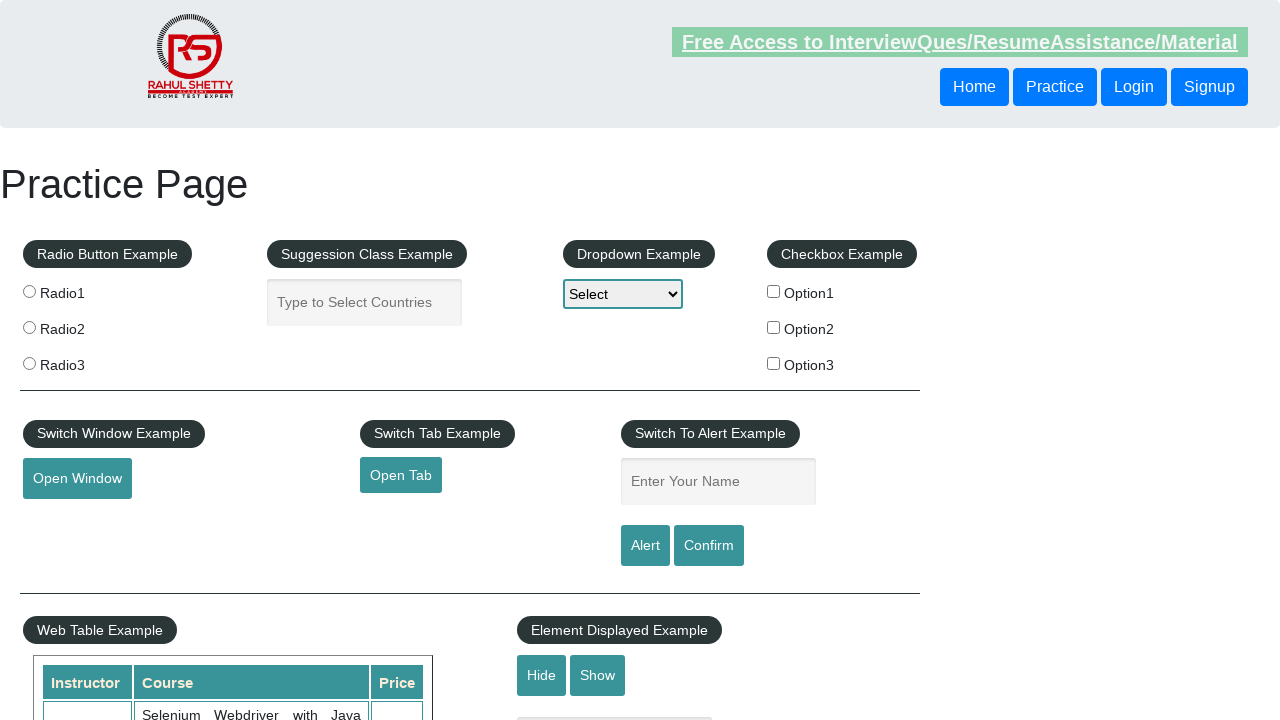

Counted links in first column: 5
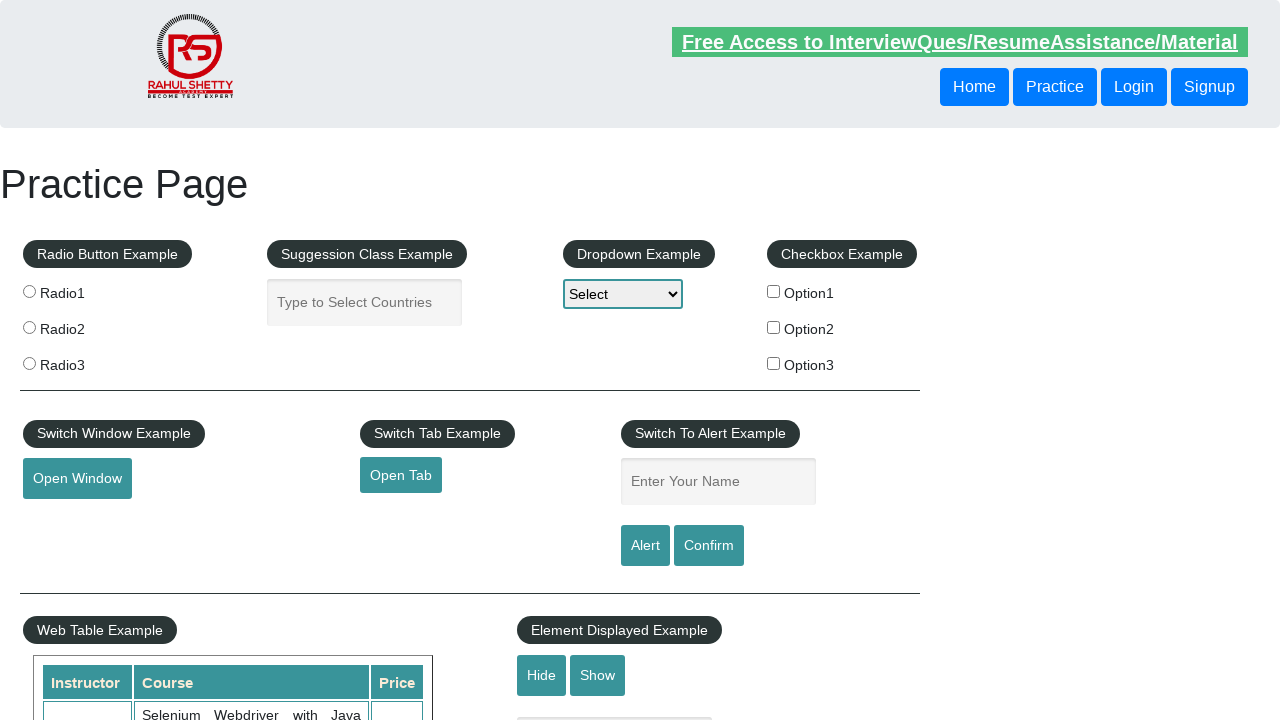

Located link #1 in first column
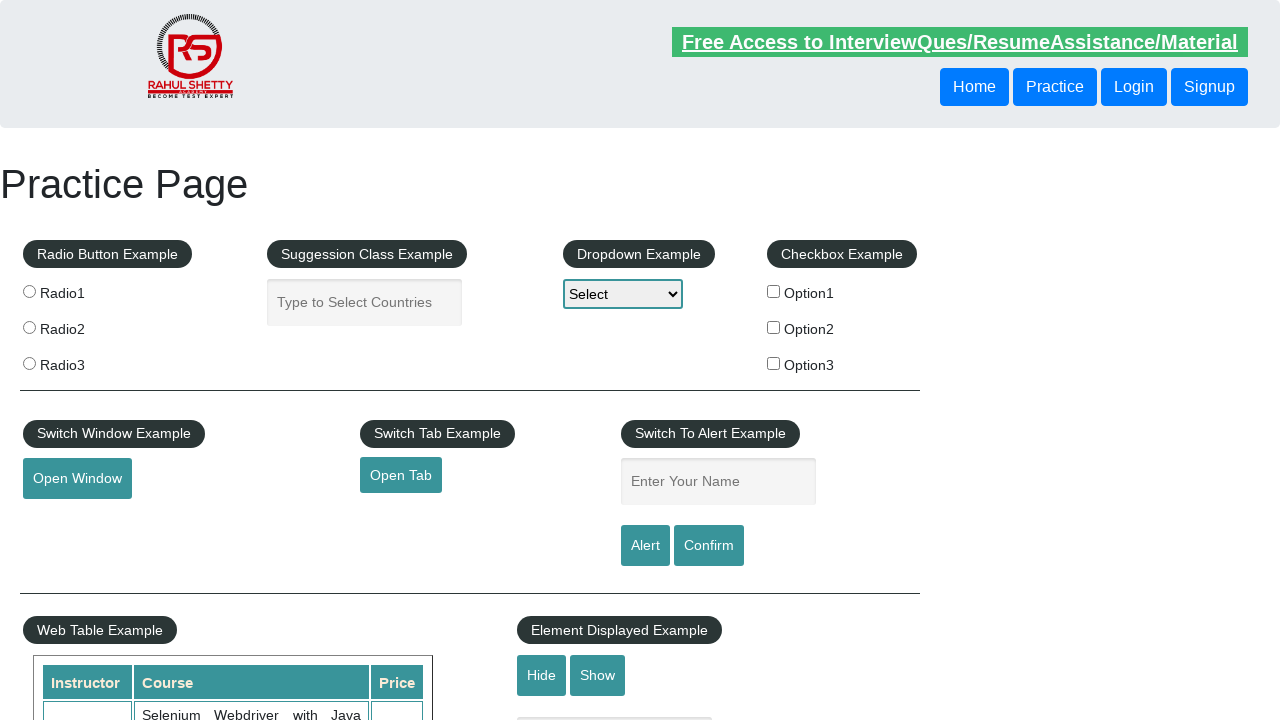

Opened link #1 in new tab using Ctrl+Click at (68, 520) on #gf-BIG >> xpath=//table/tbody/tr/td[1]/ul >> a >> nth=1
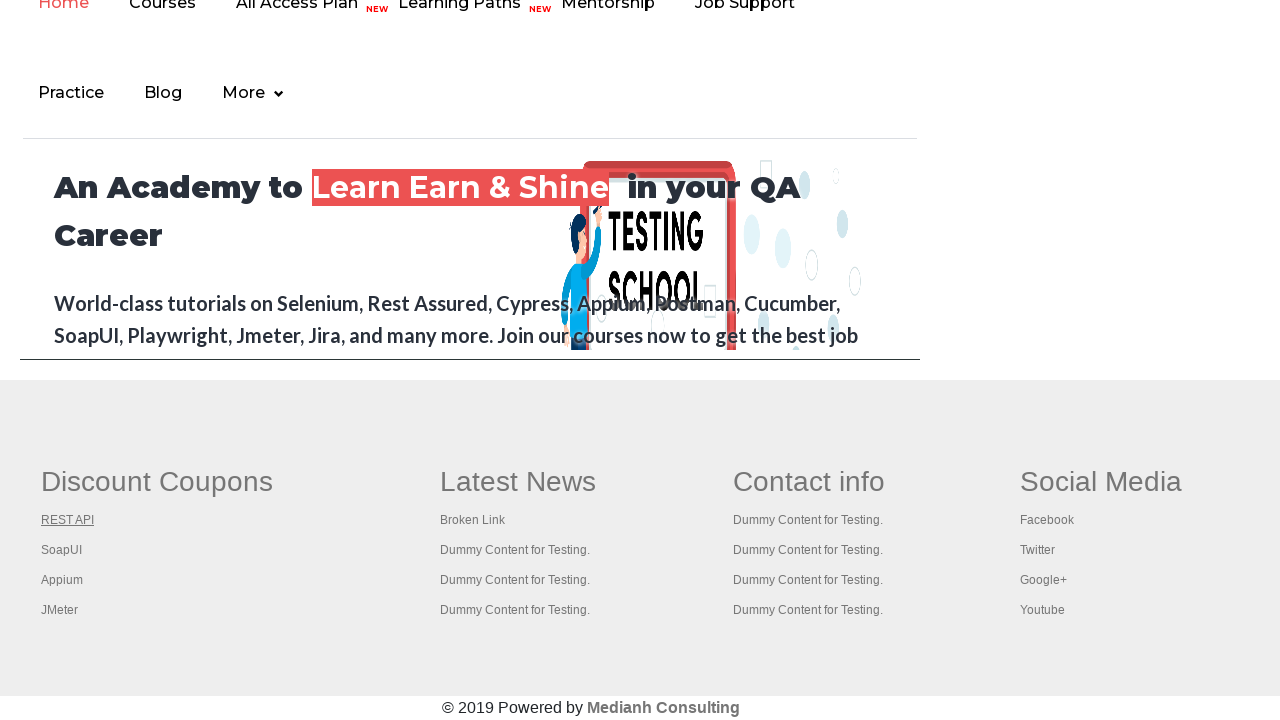

New tab #1 finished loading
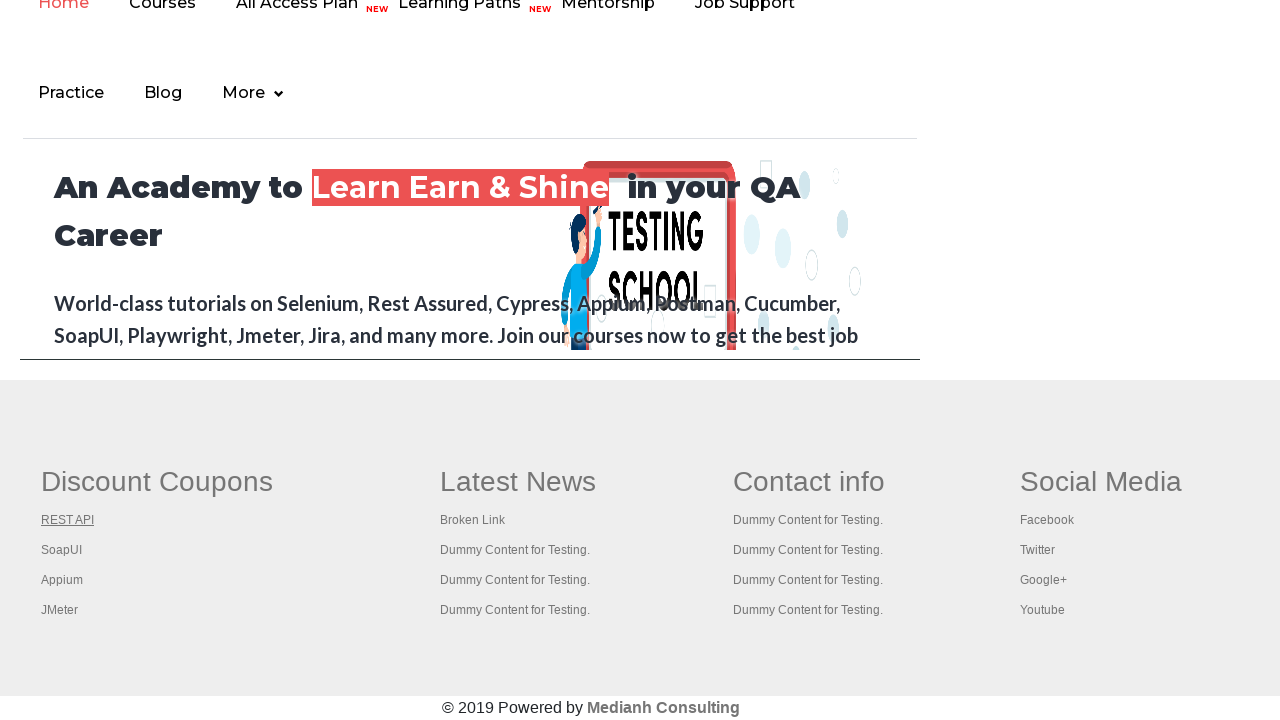

Located link #2 in first column
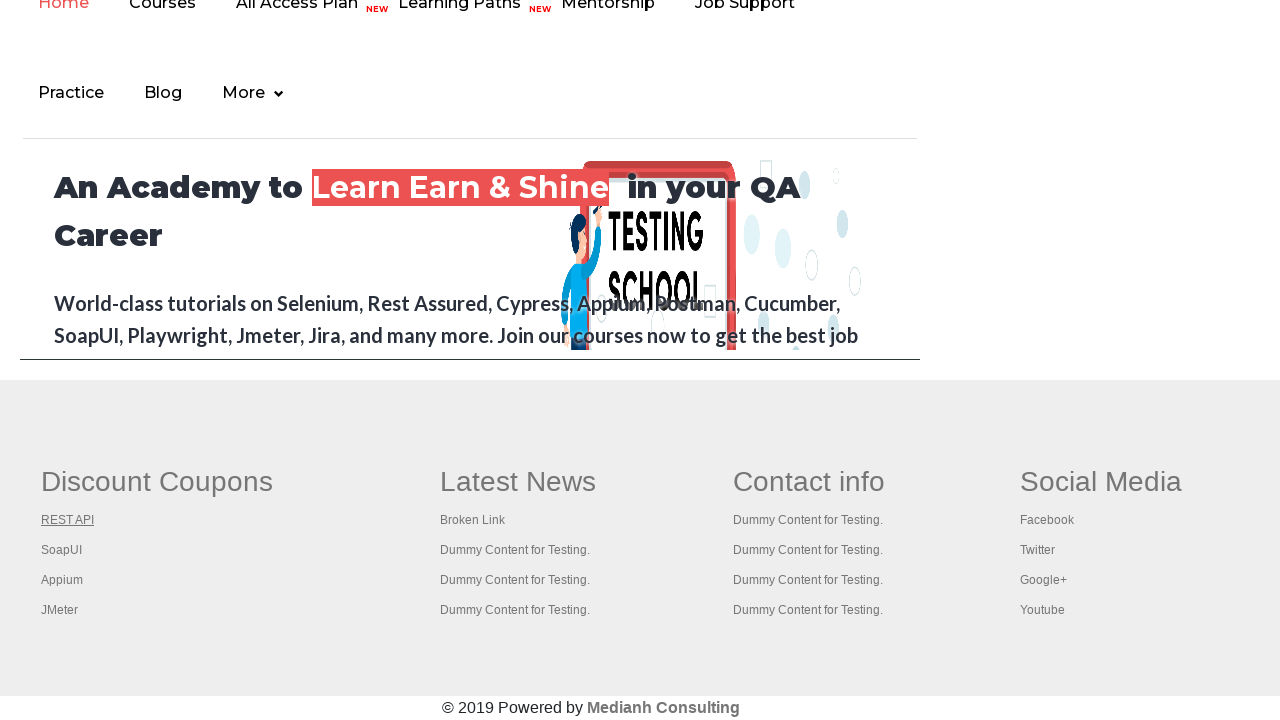

Opened link #2 in new tab using Ctrl+Click at (62, 550) on #gf-BIG >> xpath=//table/tbody/tr/td[1]/ul >> a >> nth=2
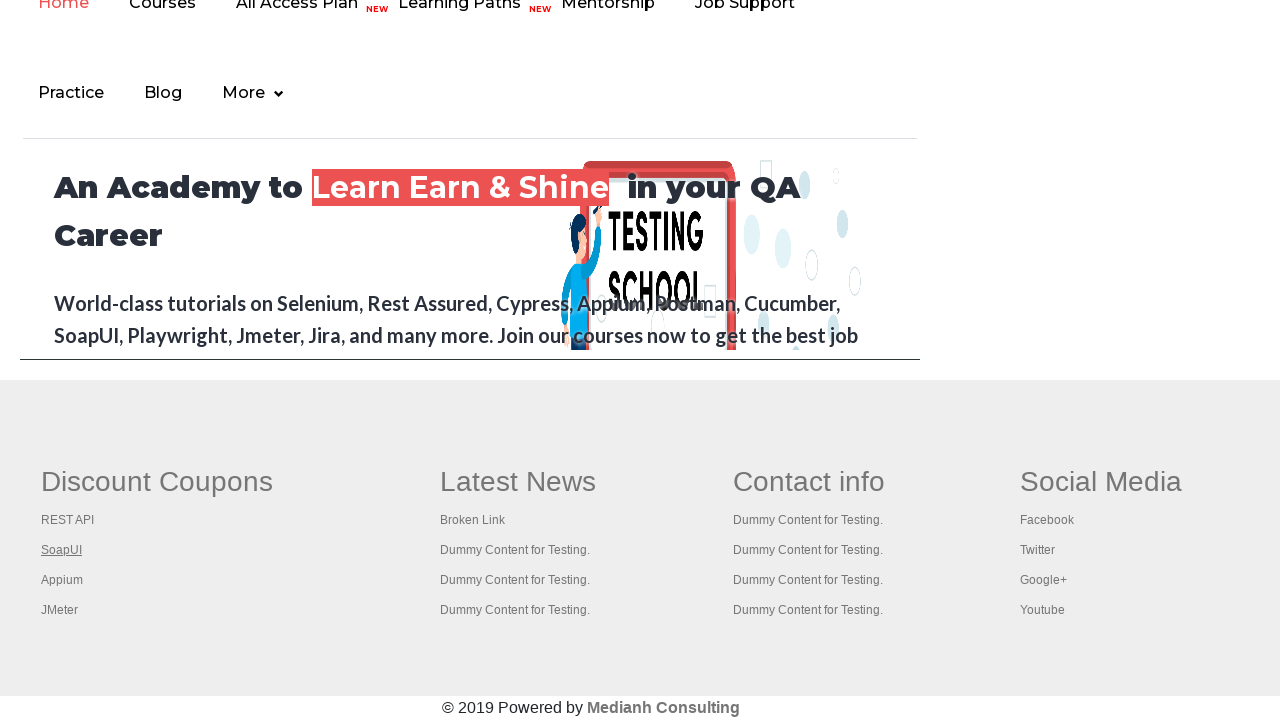

New tab #2 finished loading
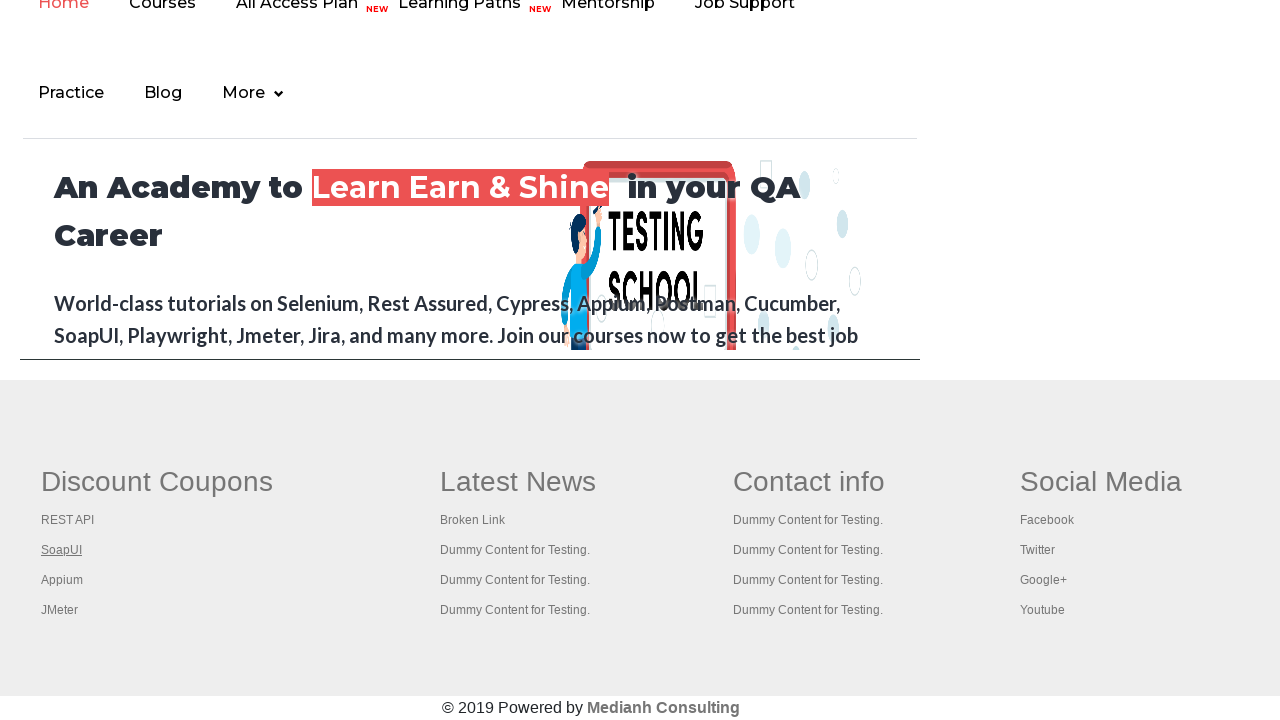

Located link #3 in first column
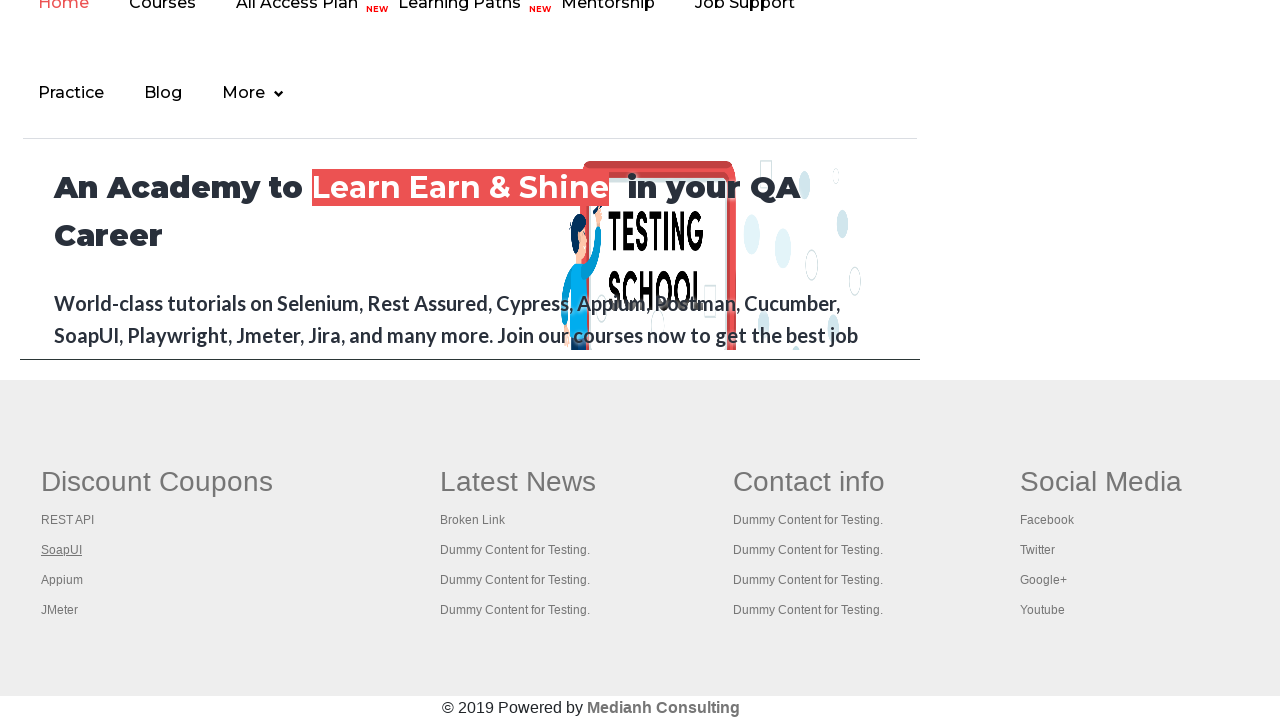

Opened link #3 in new tab using Ctrl+Click at (62, 580) on #gf-BIG >> xpath=//table/tbody/tr/td[1]/ul >> a >> nth=3
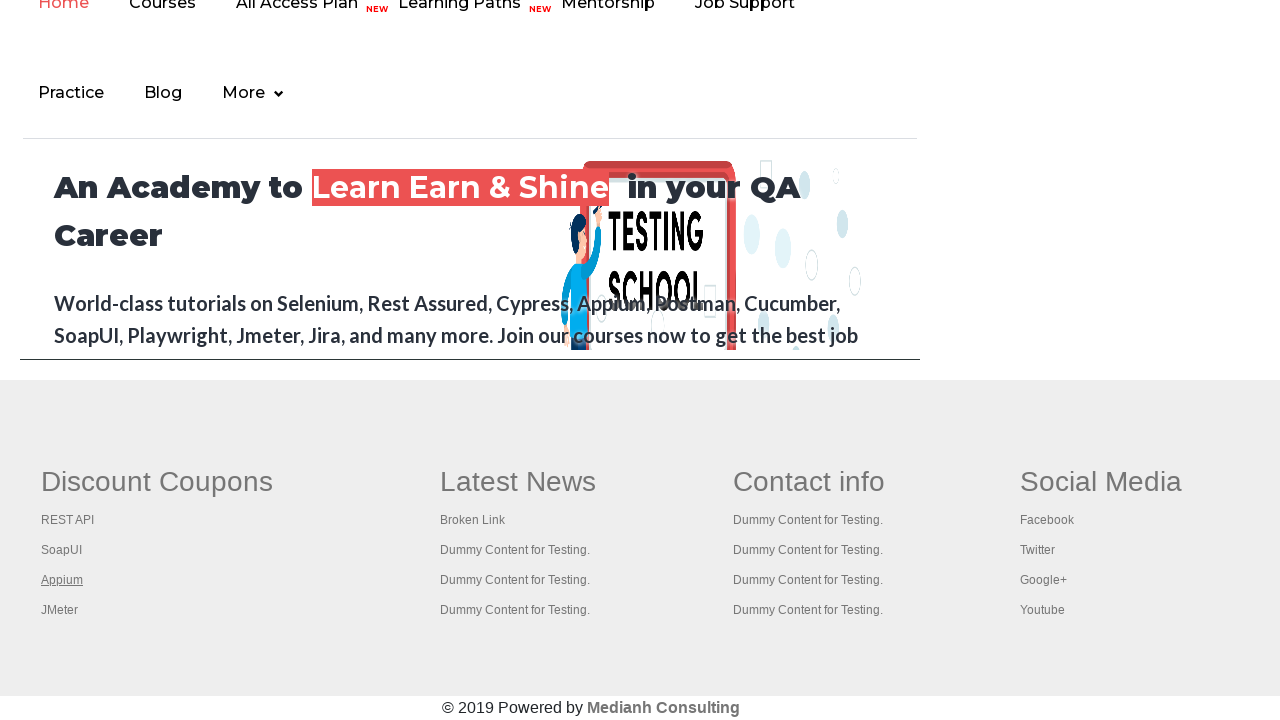

New tab #3 finished loading
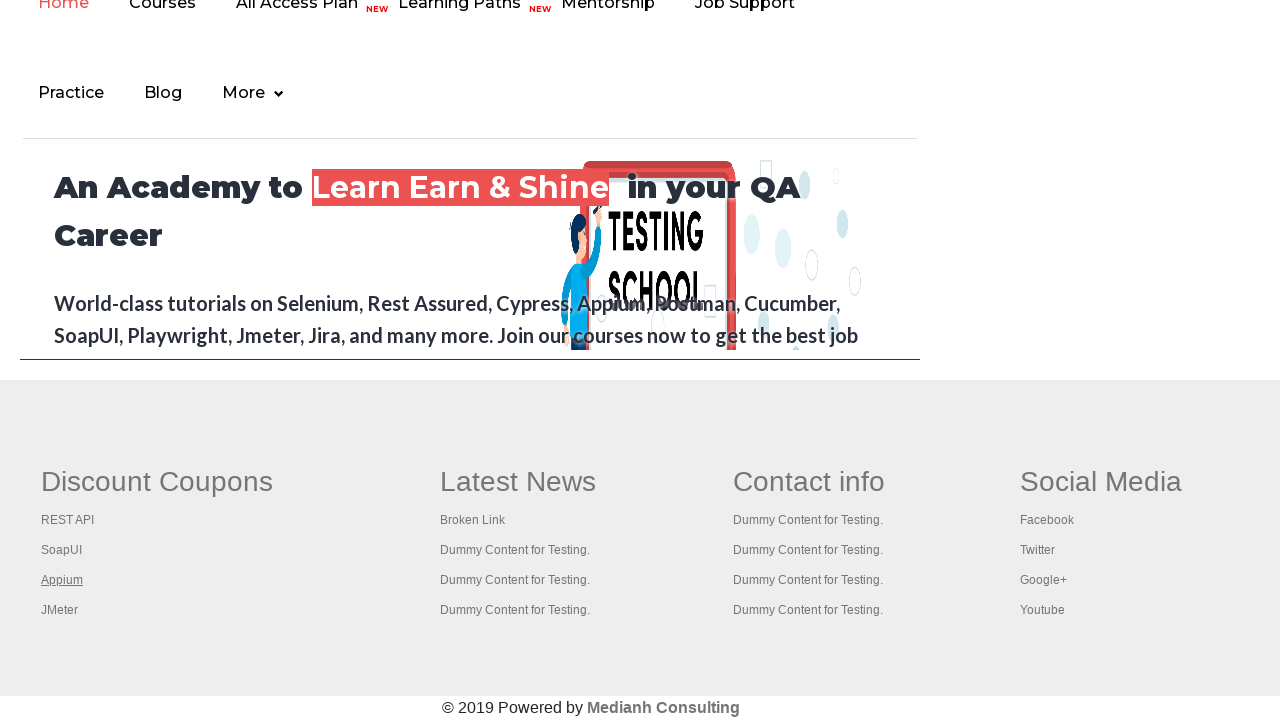

Located link #4 in first column
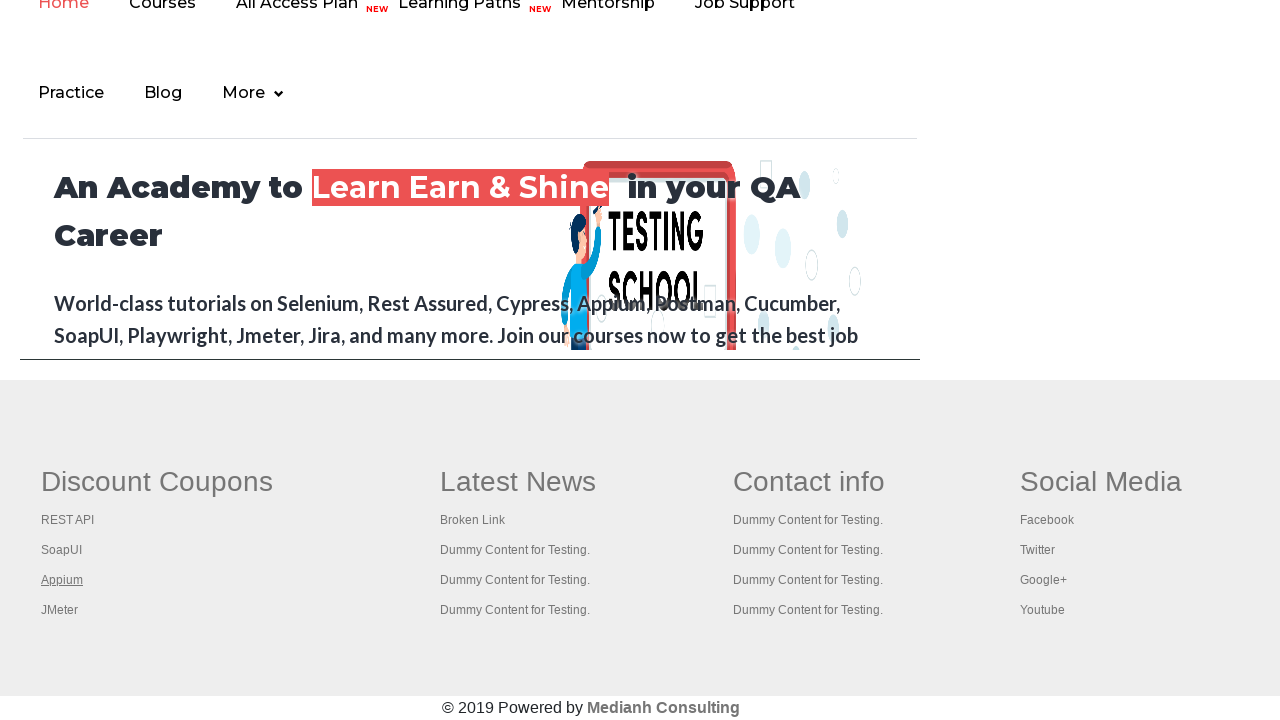

Opened link #4 in new tab using Ctrl+Click at (60, 610) on #gf-BIG >> xpath=//table/tbody/tr/td[1]/ul >> a >> nth=4
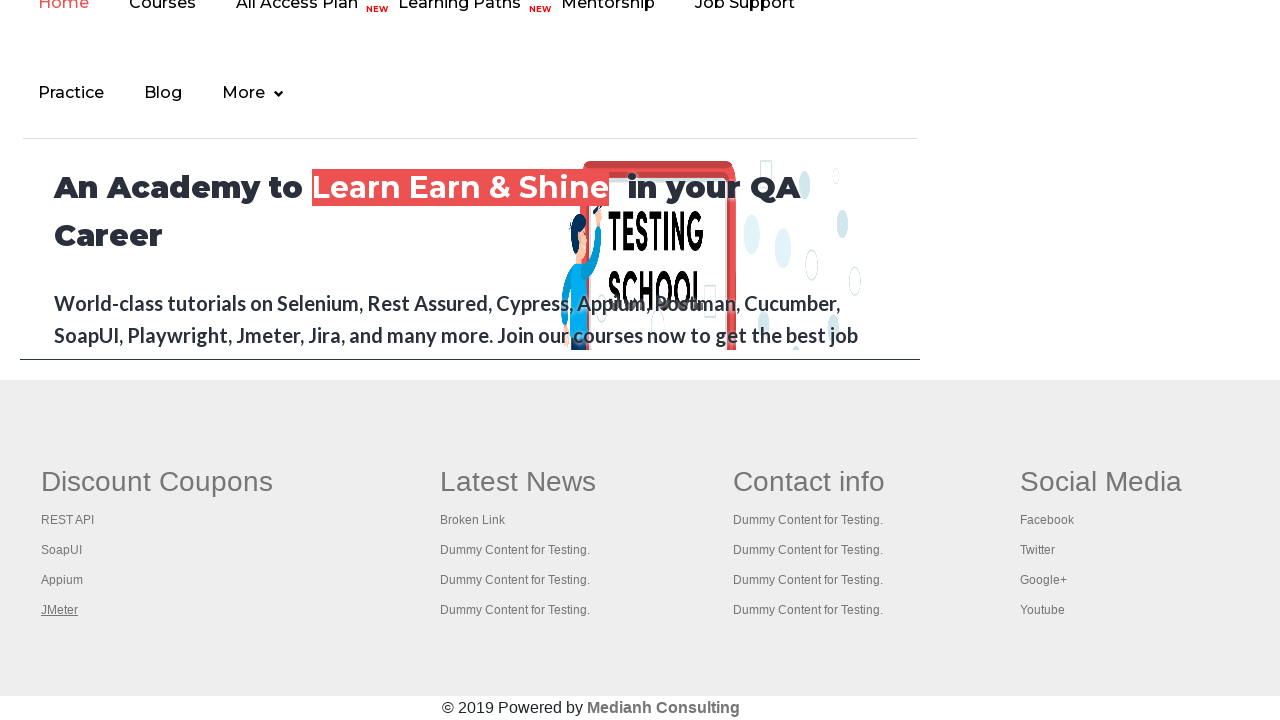

New tab #4 finished loading
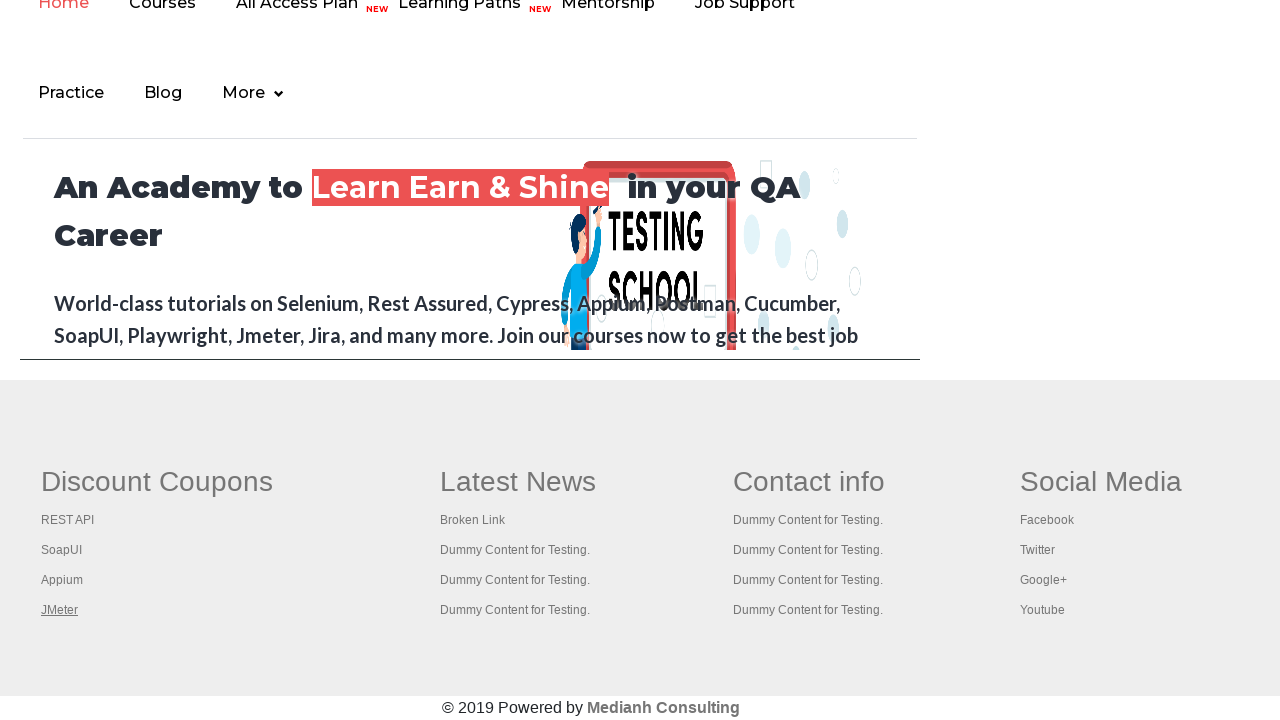

Retrieved all open pages/tabs: 5 total
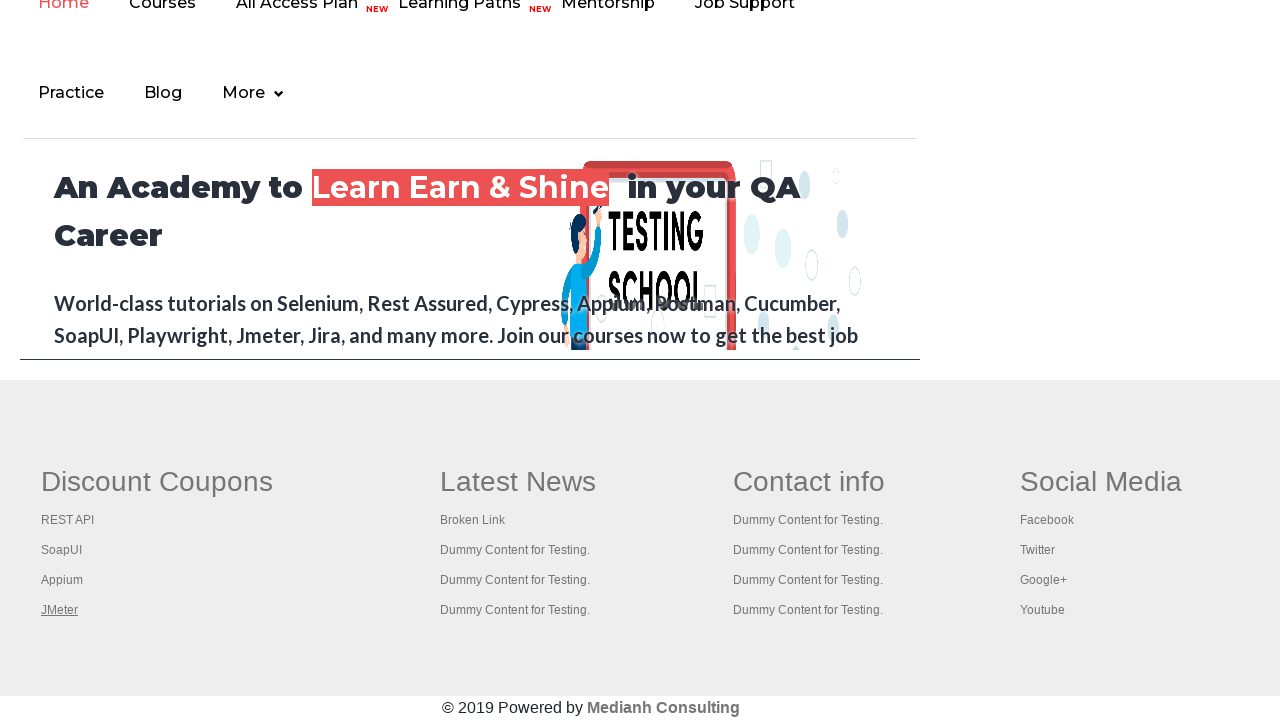

Verified page title: Practice Page
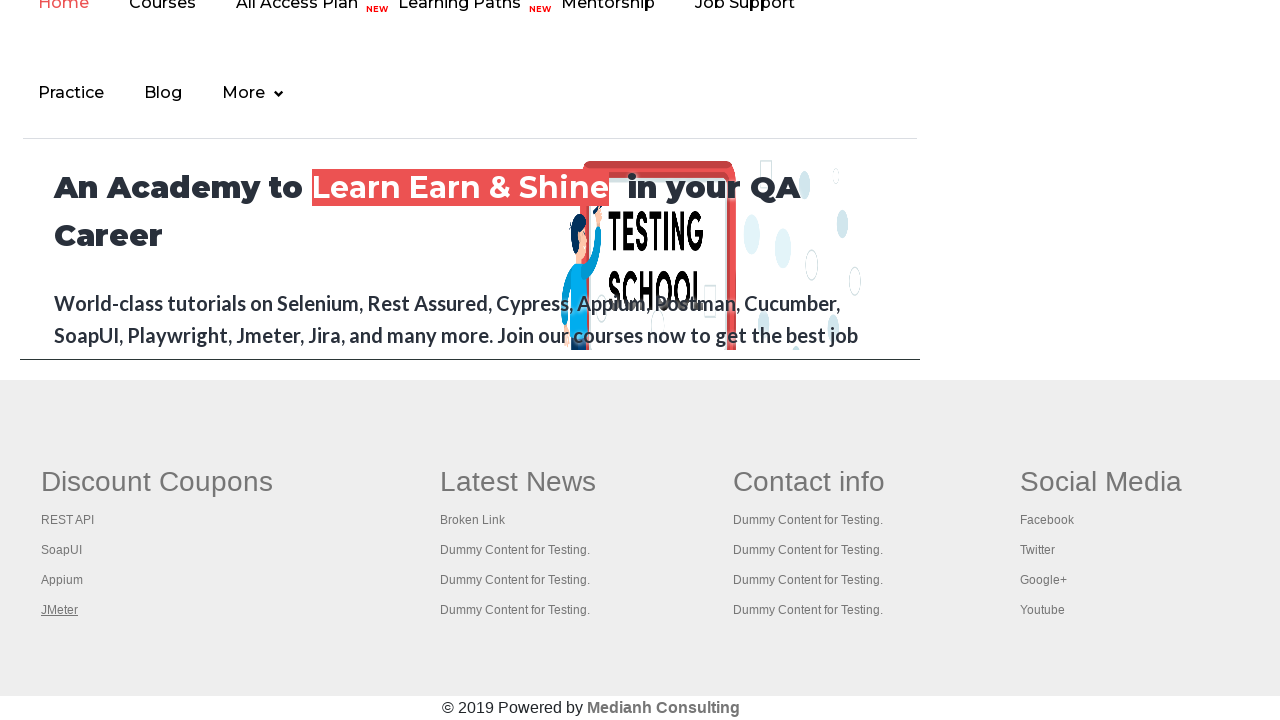

Verified page title: REST API Tutorial
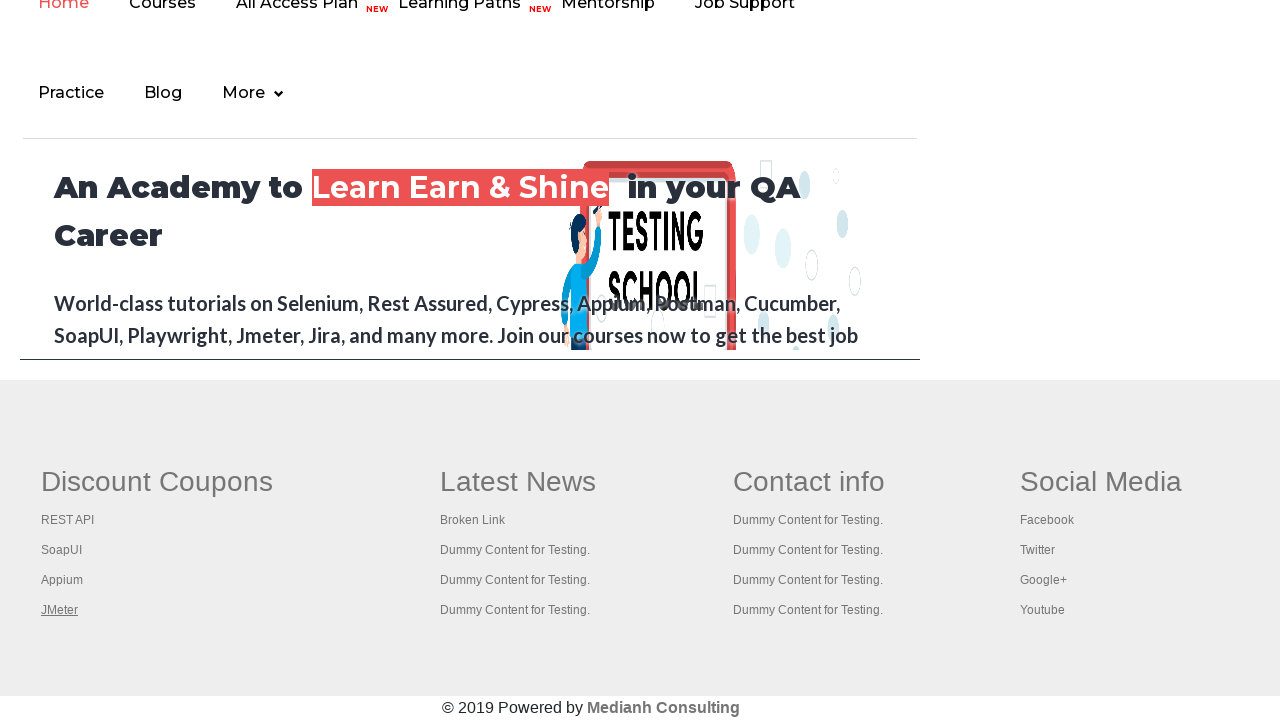

Verified page title: The World’s Most Popular API Testing Tool | SoapUI
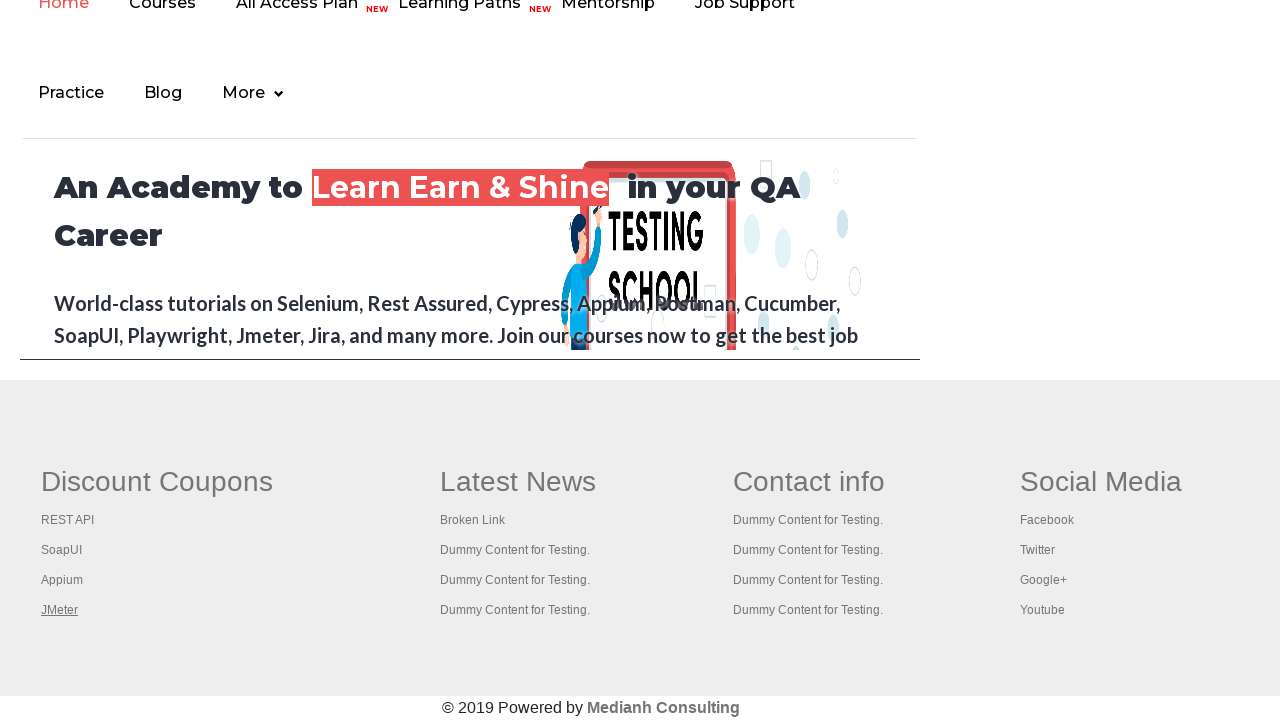

Verified page title: Appium tutorial for Mobile Apps testing | RahulShetty Academy | Rahul
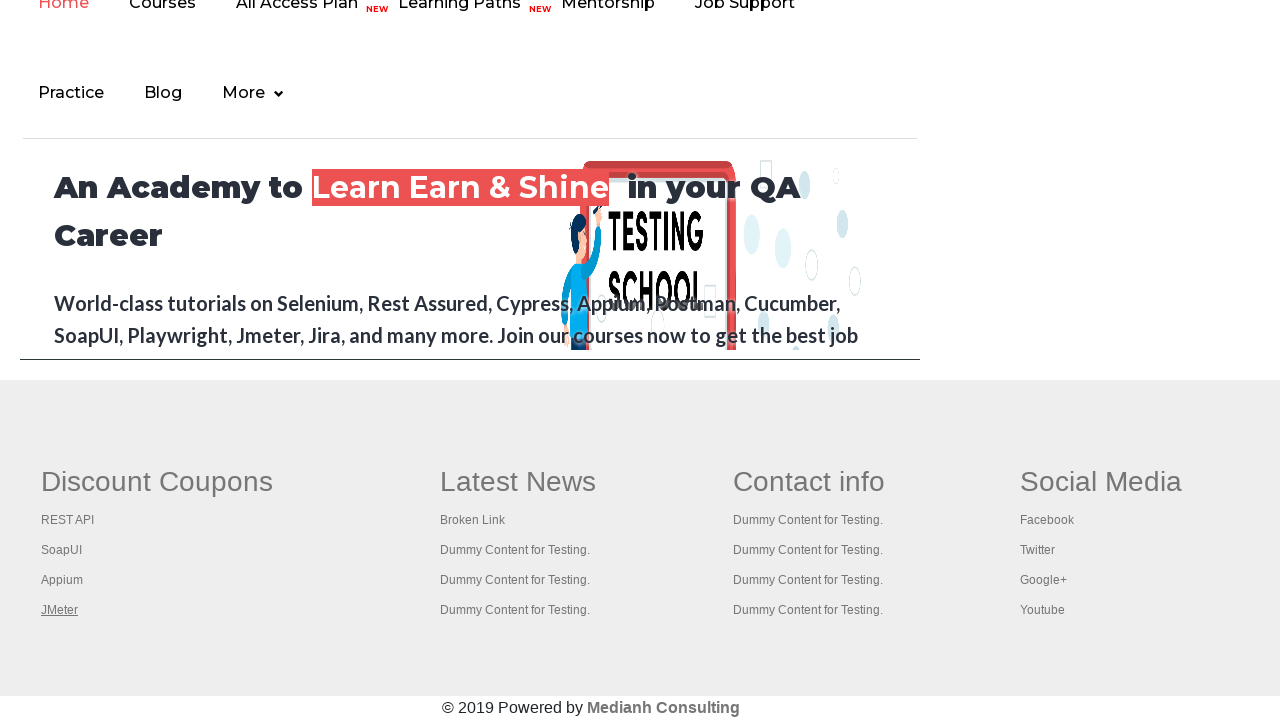

Verified page title: Apache JMeter - Apache JMeter™
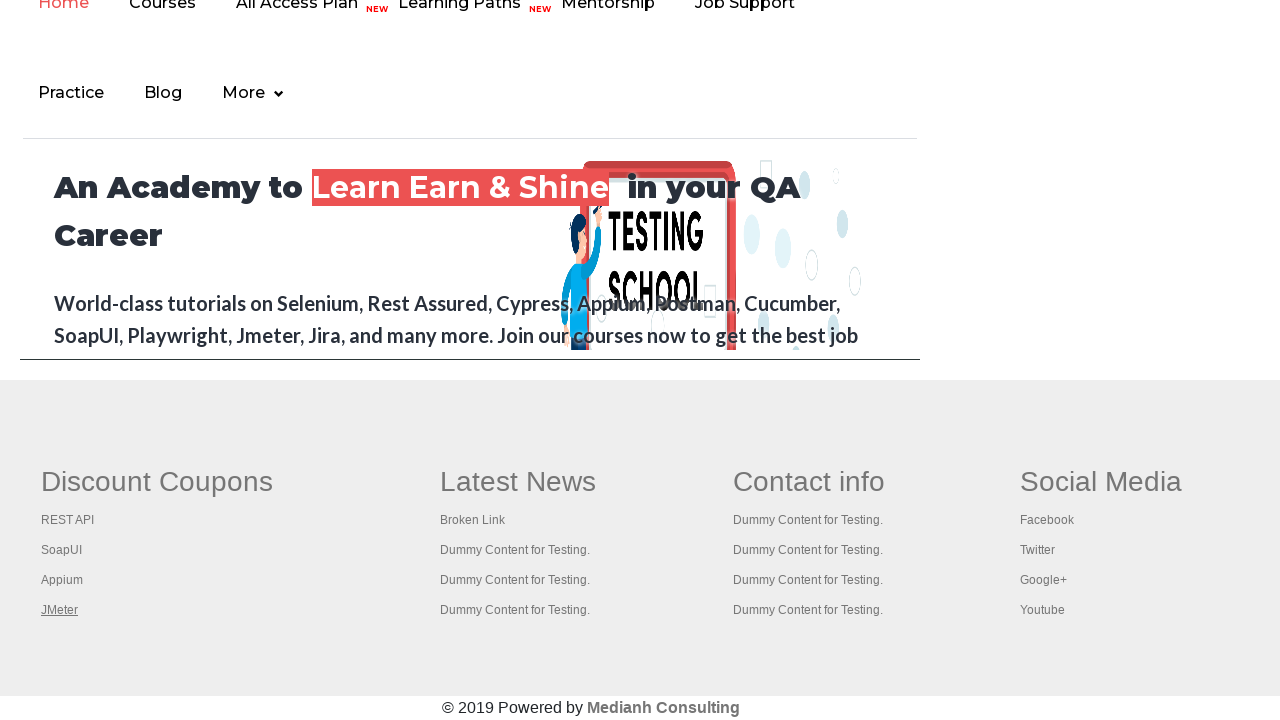

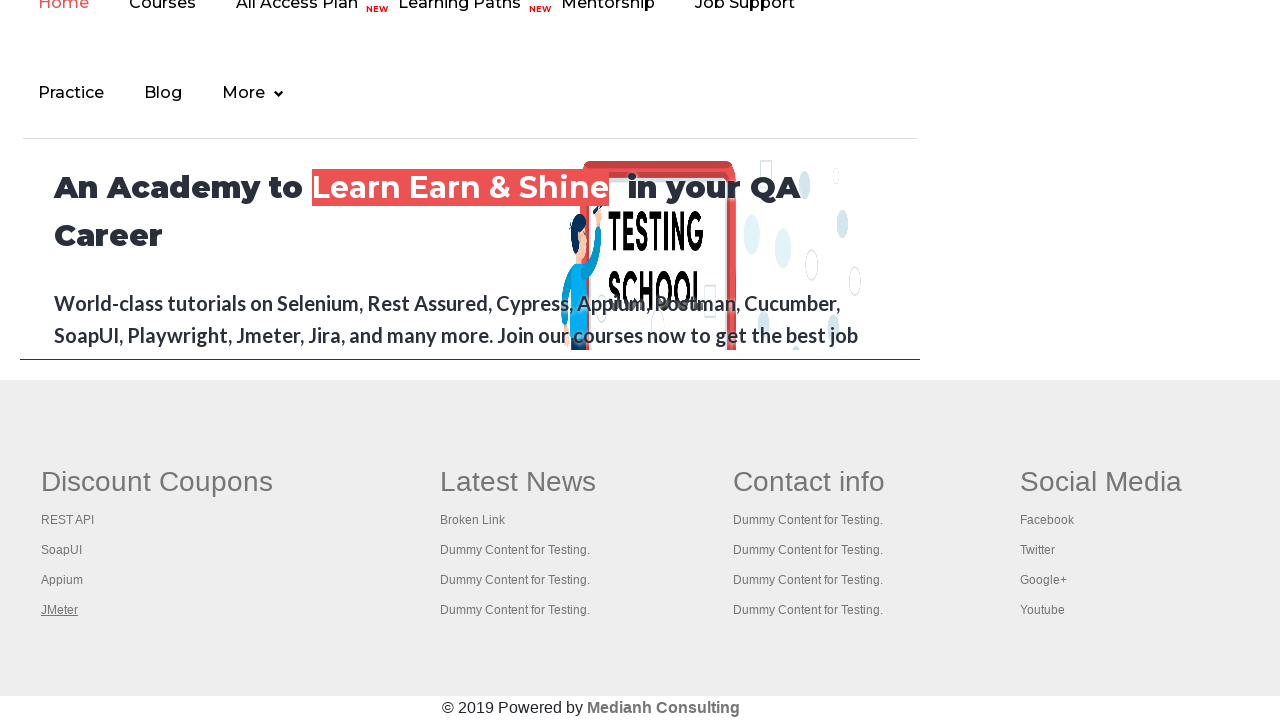